Tests successful user registration by filling all required fields and submitting the form

Starting URL: https://www.sharelane.com/cgi-bin/register.py?page=1&zip_code=12345

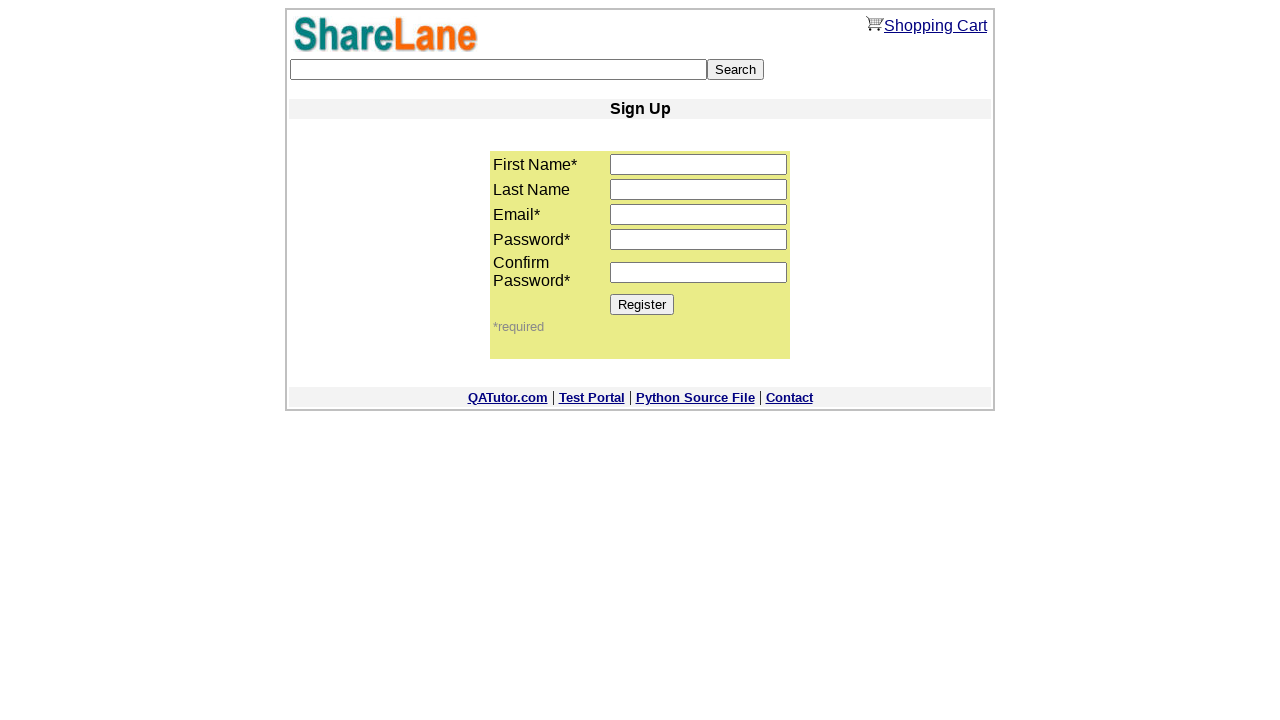

Filled first name field with 'Konstantin' on input[name='first_name']
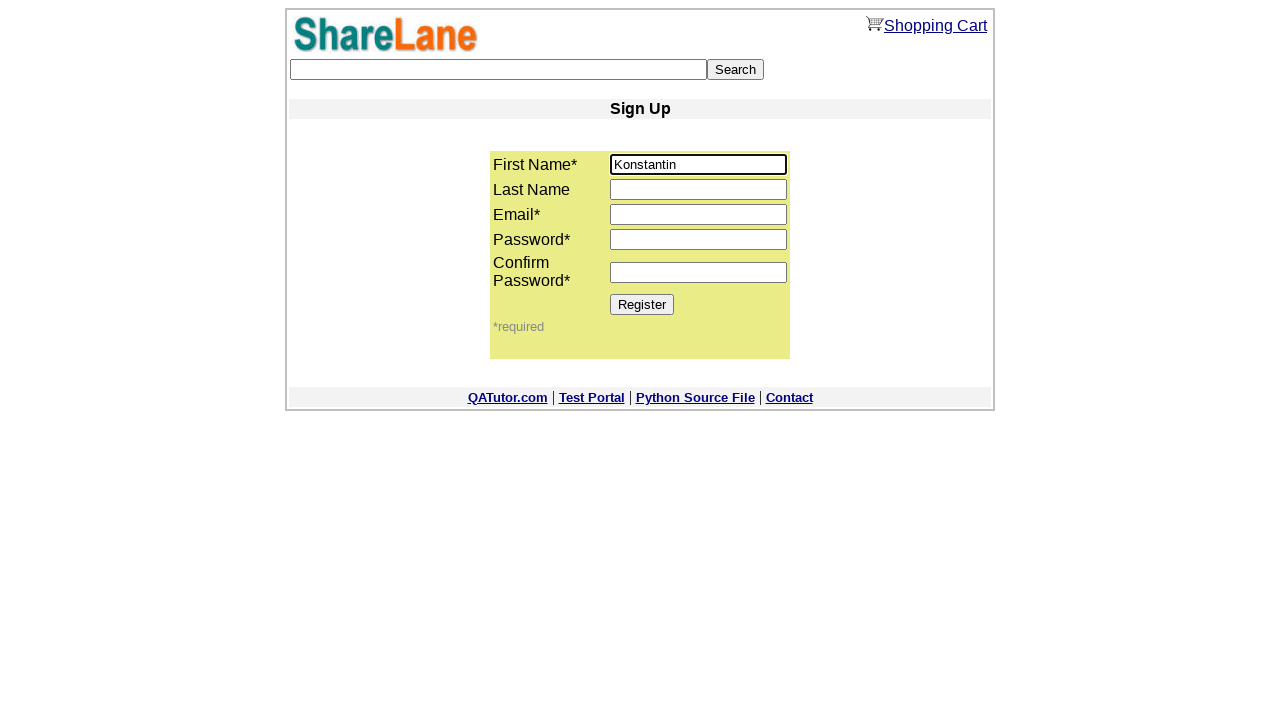

Filled last name field with 'Ivanov' on input[name='last_name']
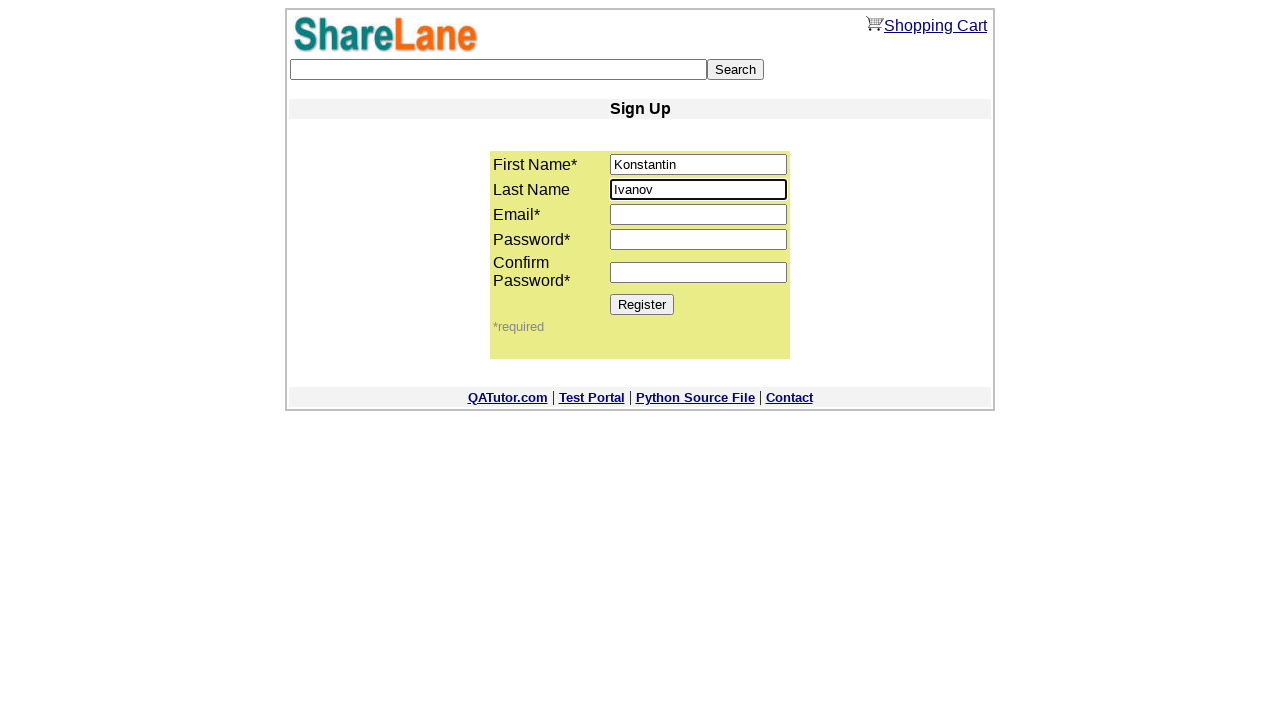

Filled email field with 'testuser789@example.com' on input[name='email']
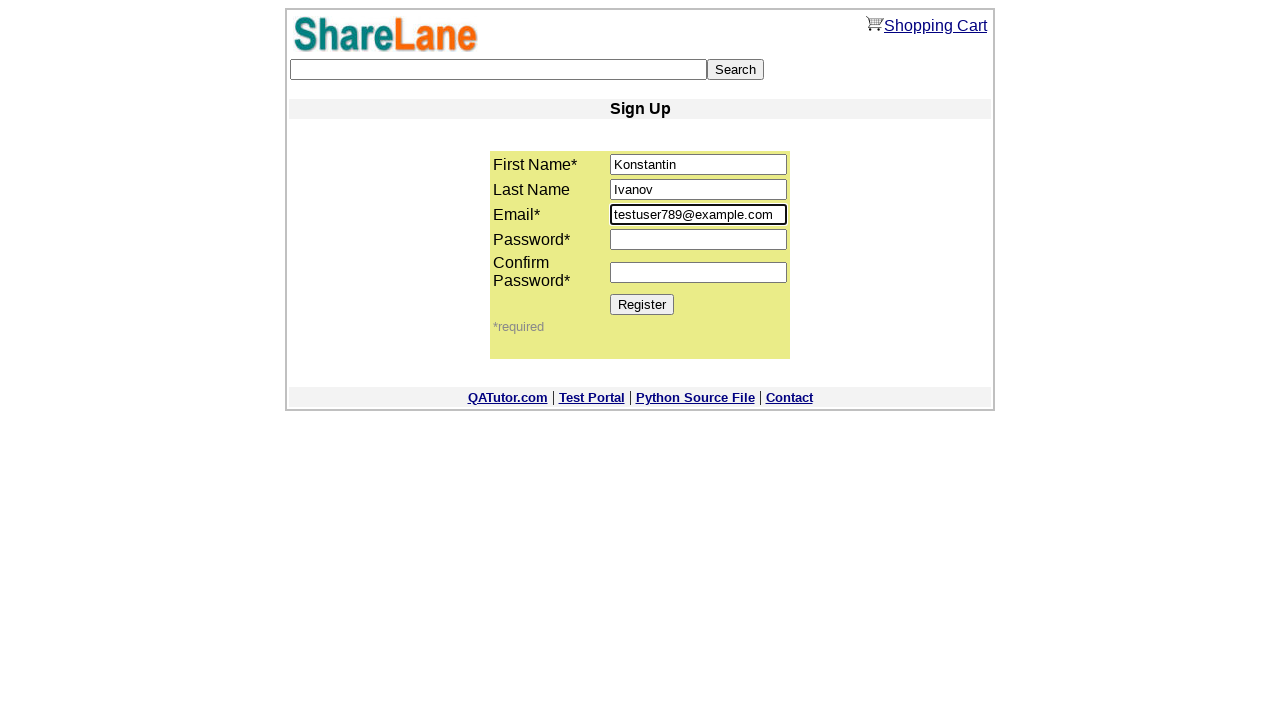

Filled password field with secure password on input[name='password1']
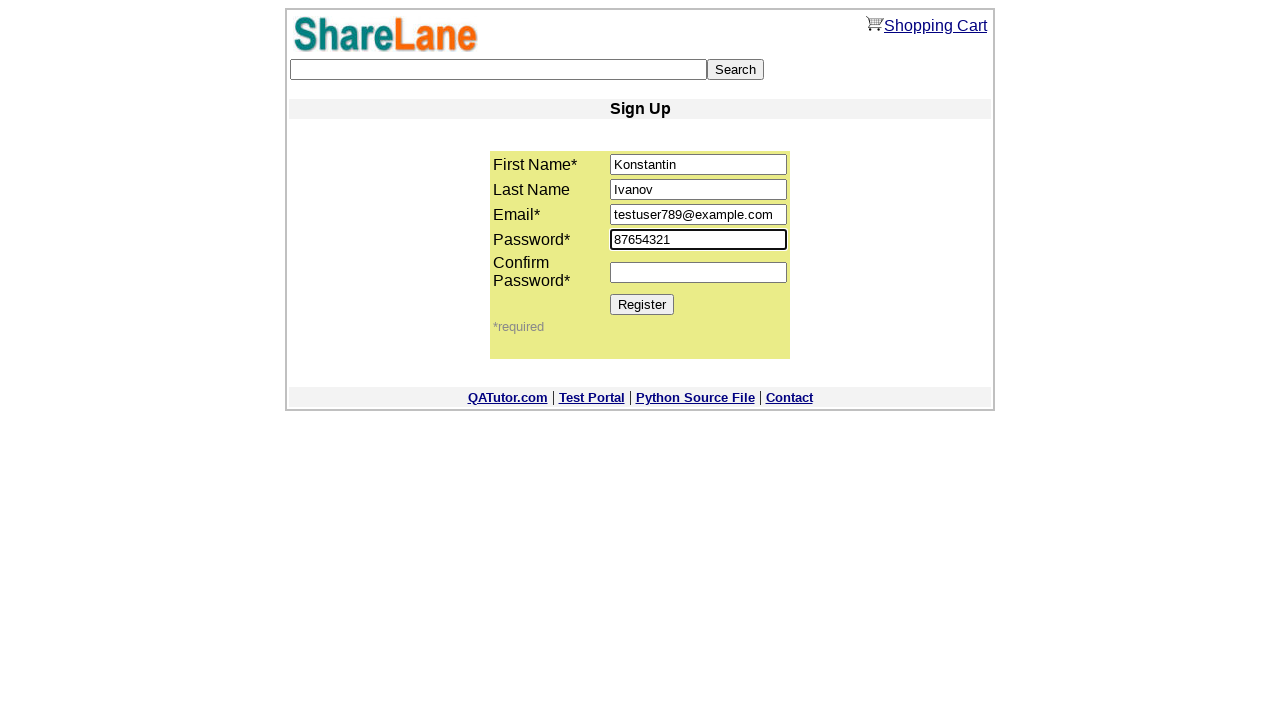

Filled confirm password field with matching password on input[name='password2']
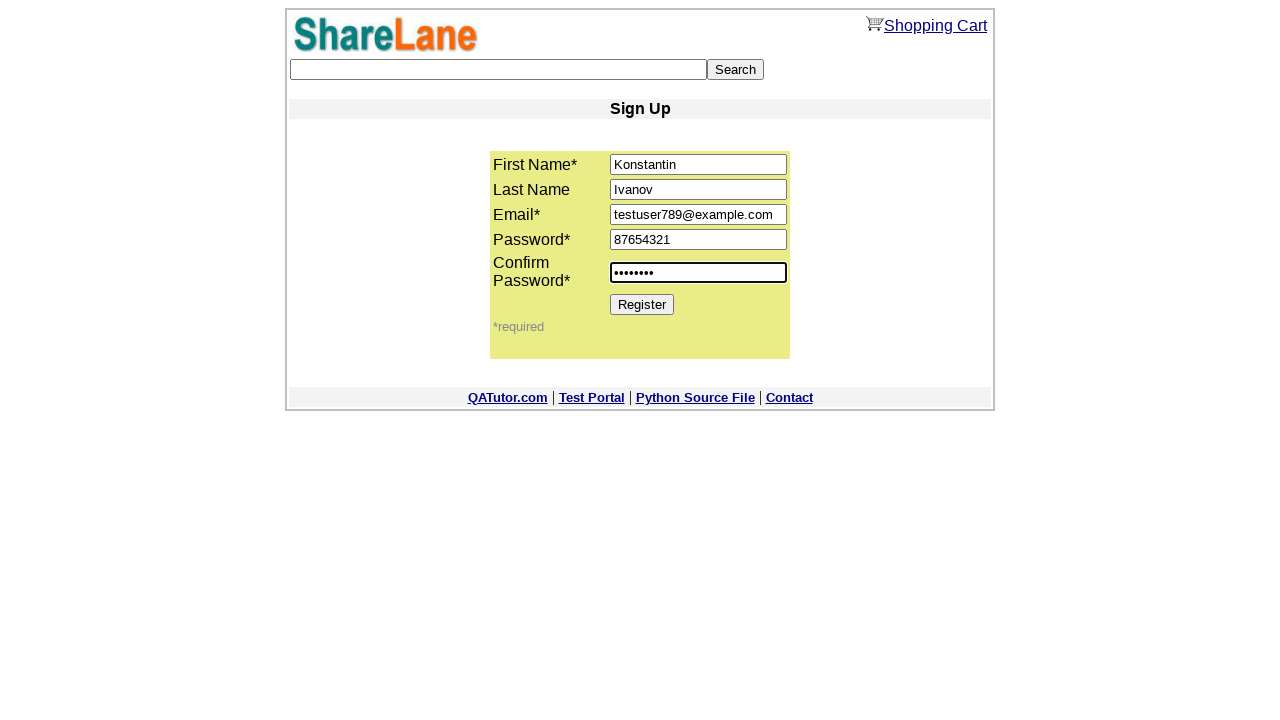

Clicked Register button to submit form at (642, 304) on input[value='Register']
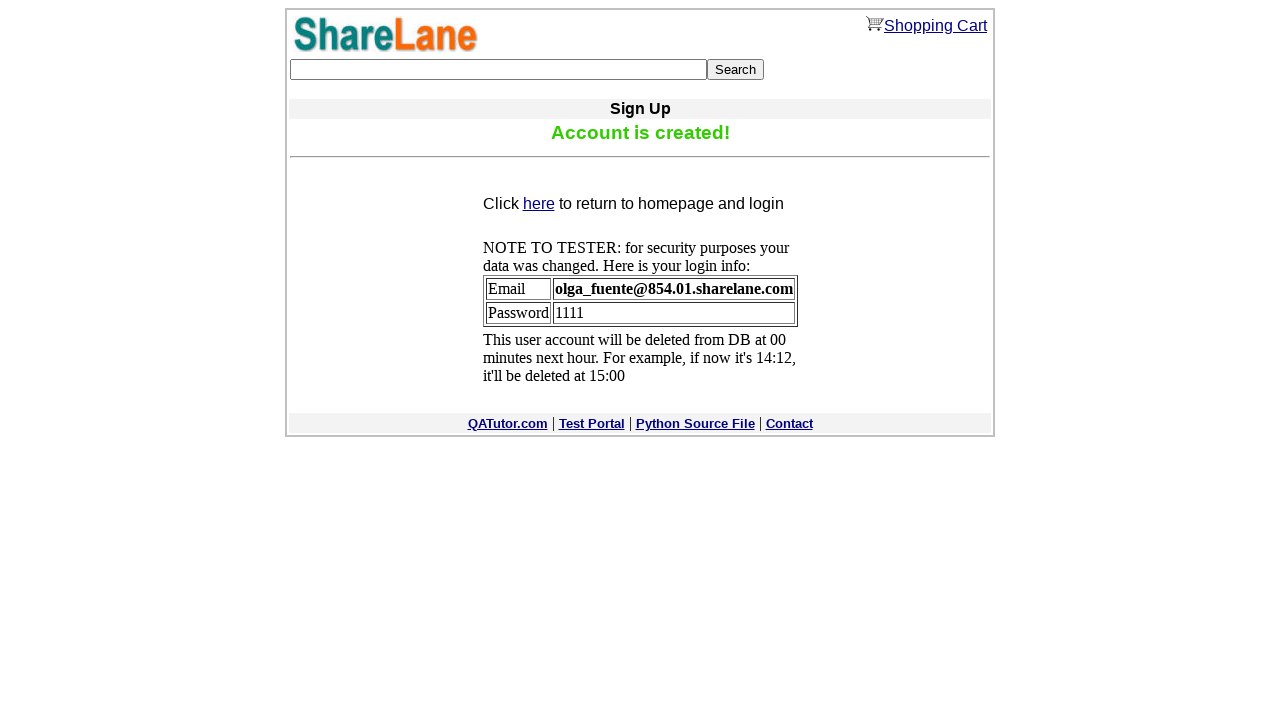

Confirmed successful registration - confirmation message appeared
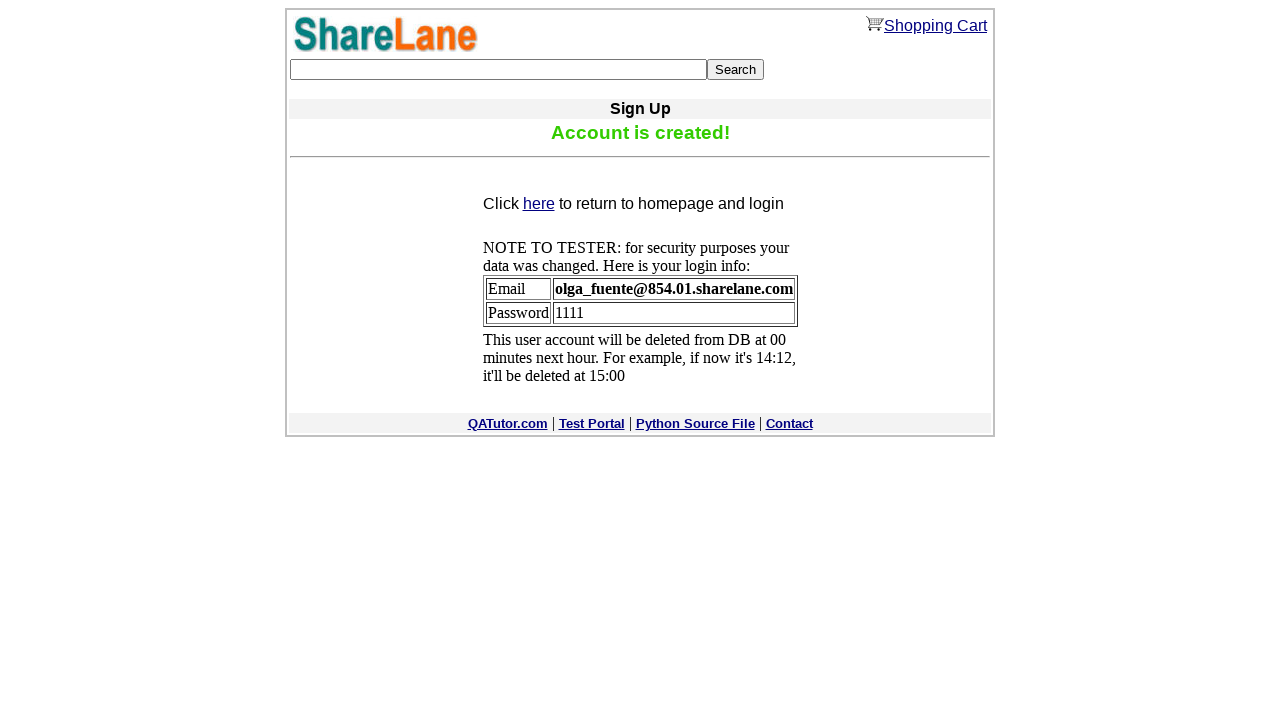

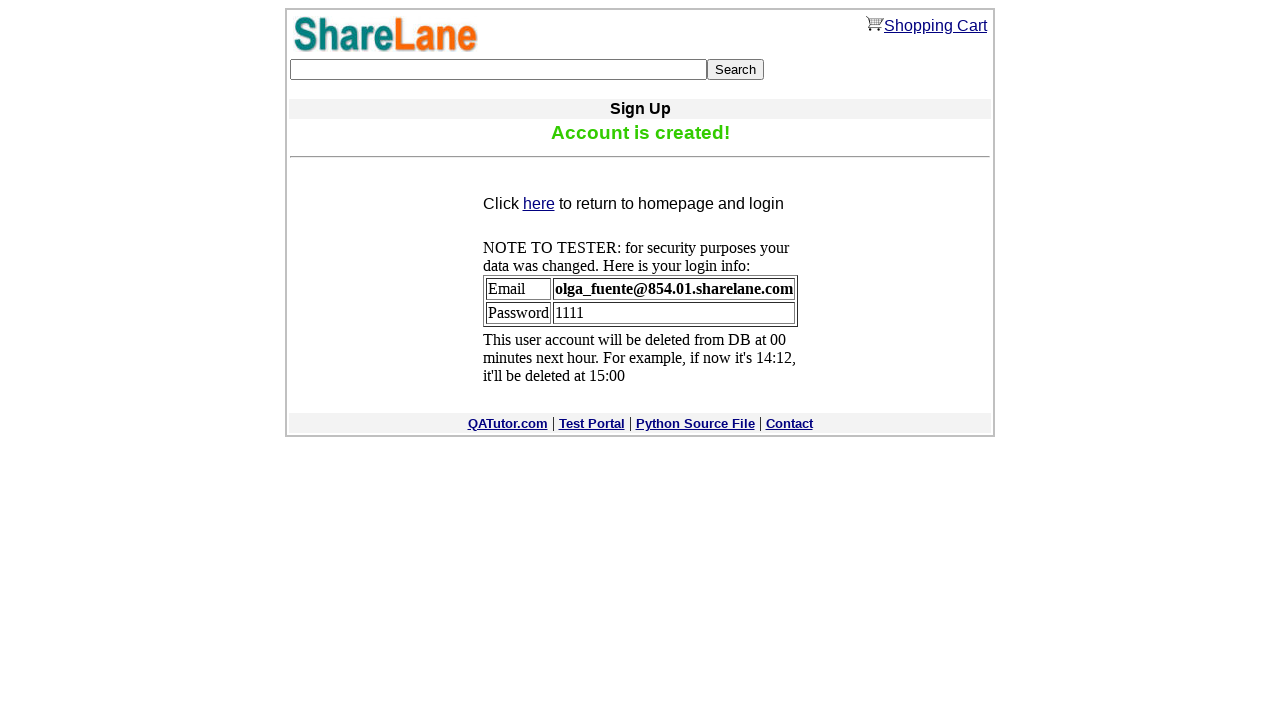